Tests adding todo items to the list by creating two items and verifying they appear in the list

Starting URL: https://demo.playwright.dev/todomvc

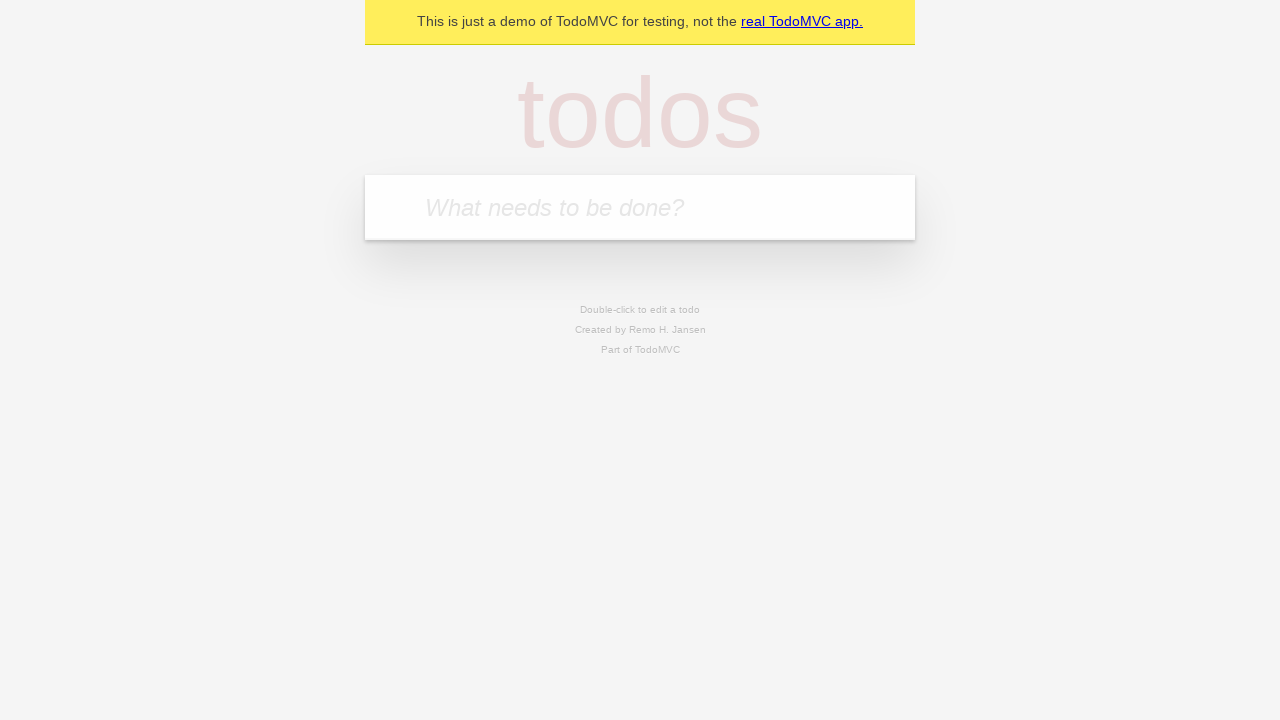

Filled new todo input with 'buy some cheese' on .new-todo
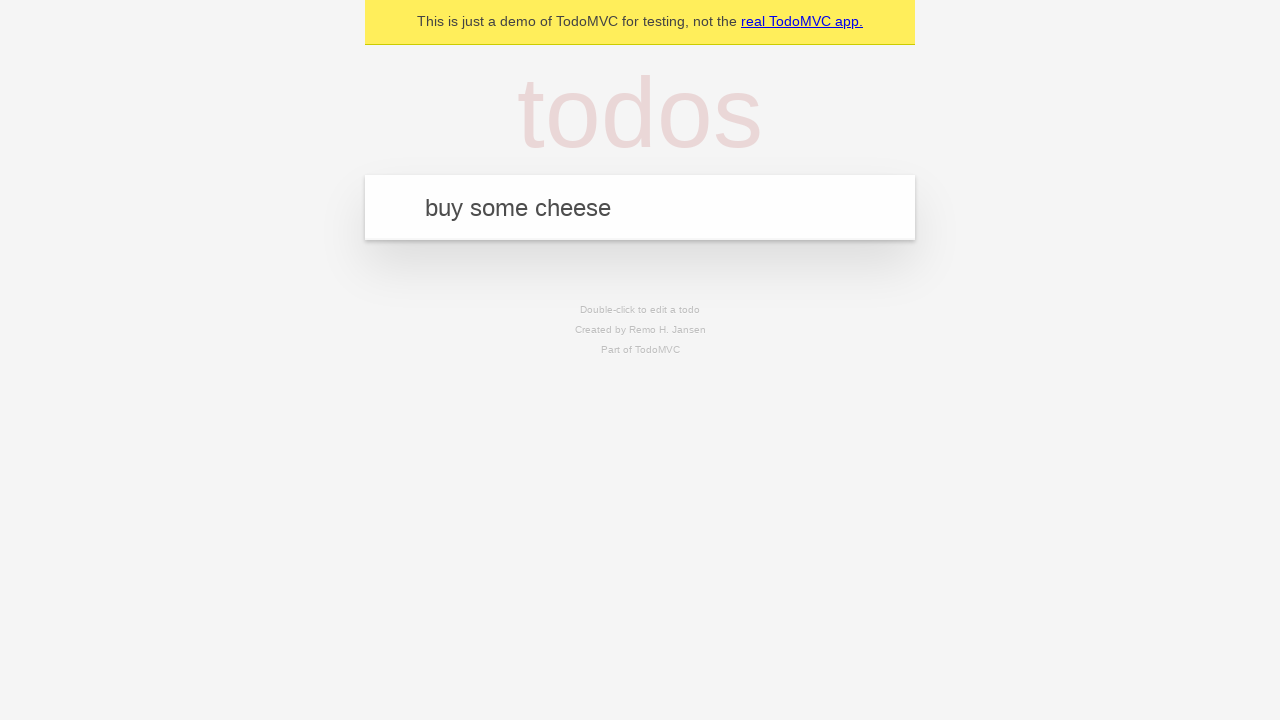

Pressed Enter to create first todo item on .new-todo
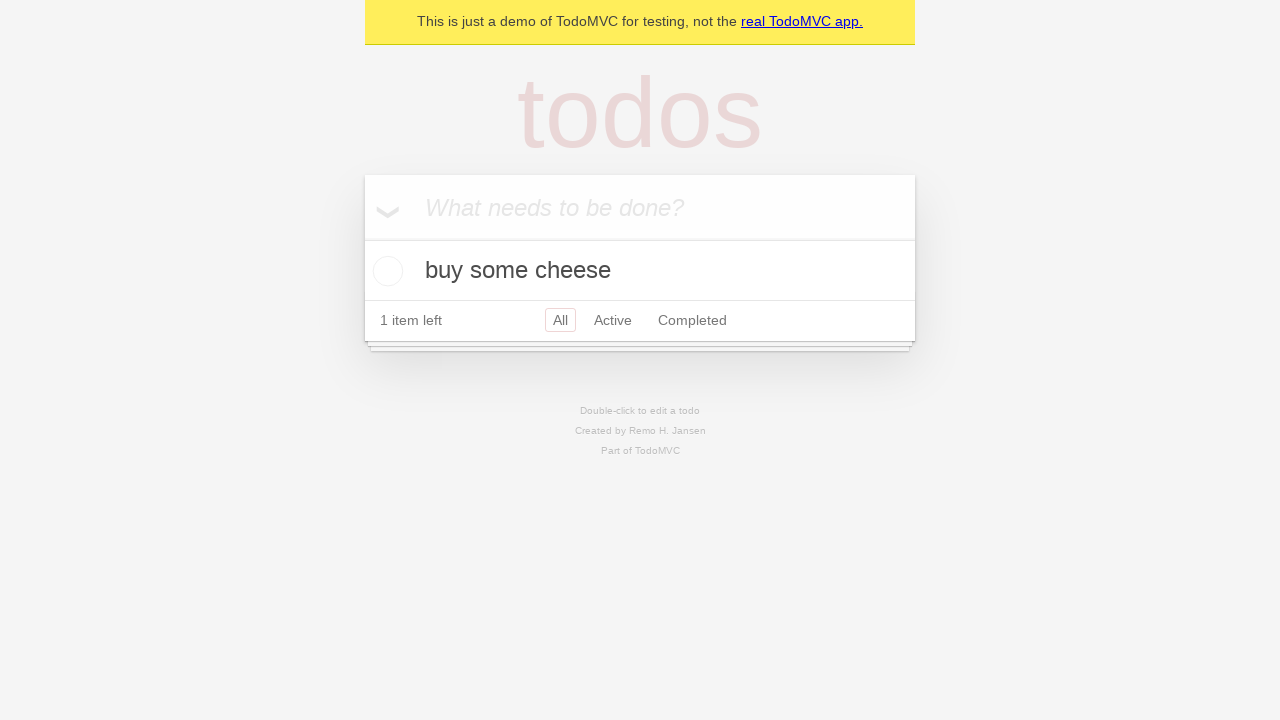

First todo item appeared in the list
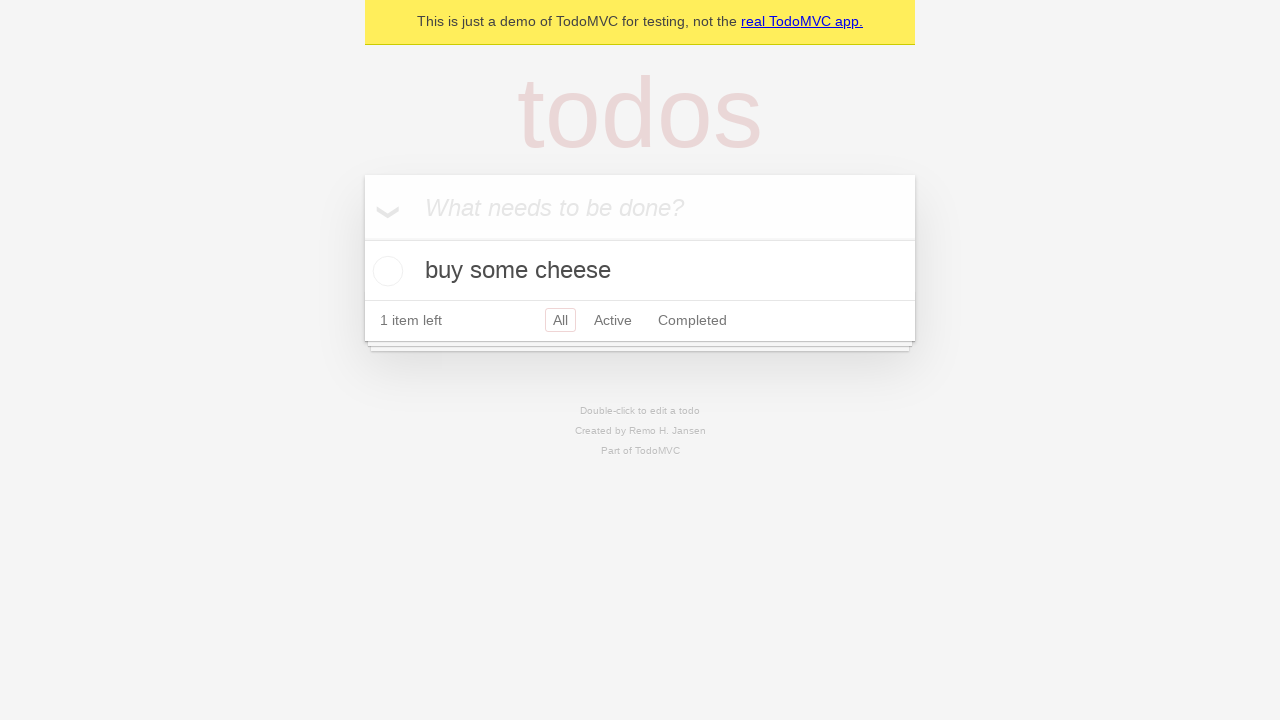

Filled new todo input with 'feed the cat' on .new-todo
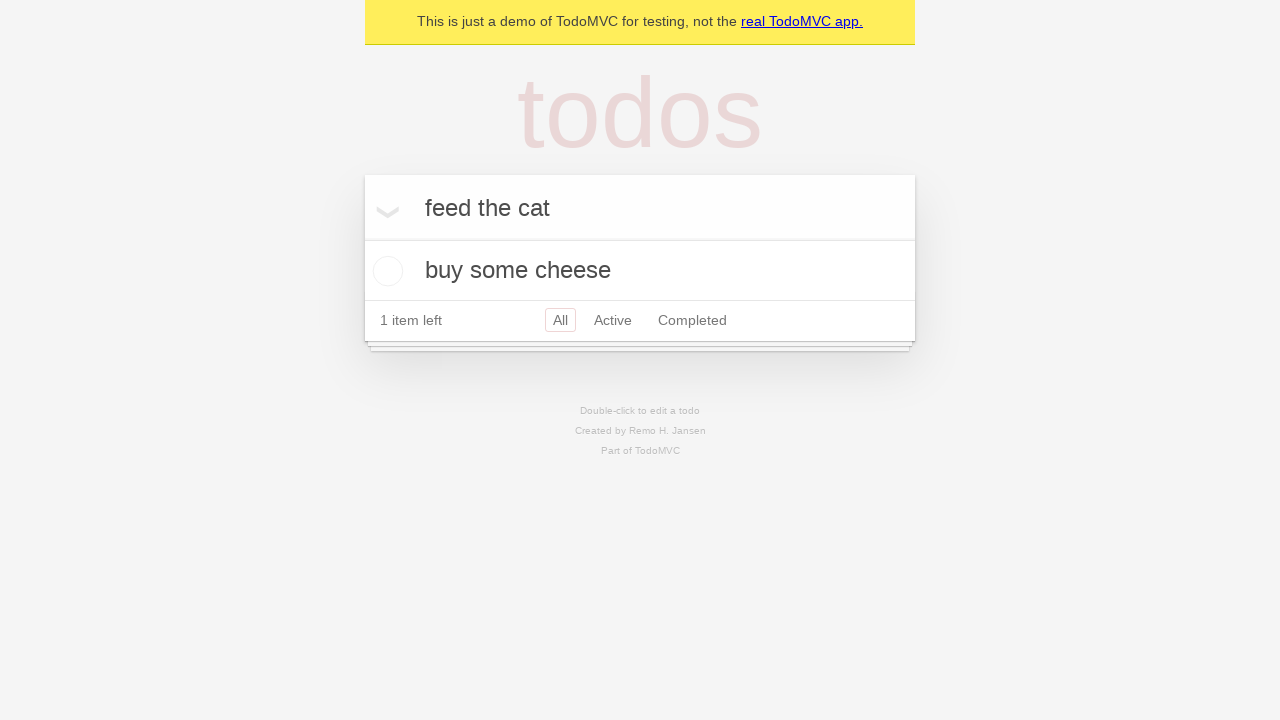

Pressed Enter to create second todo item on .new-todo
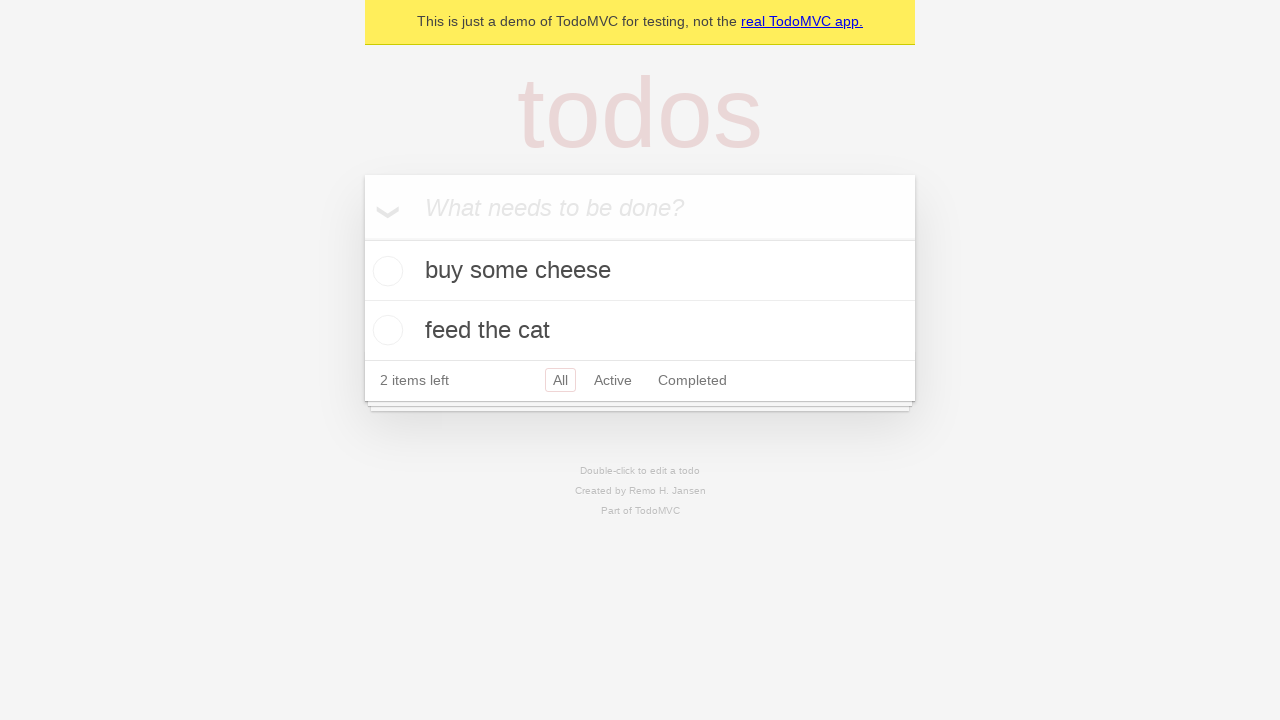

Second todo item appeared in the list - both items now visible
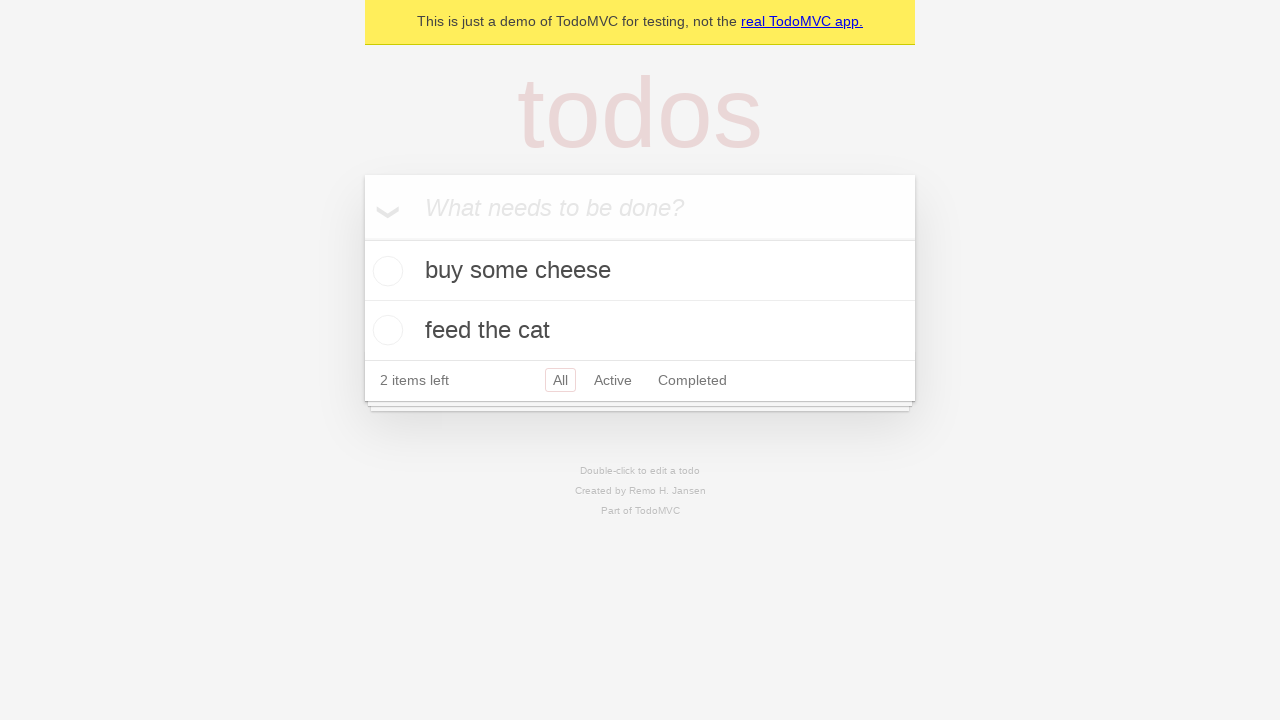

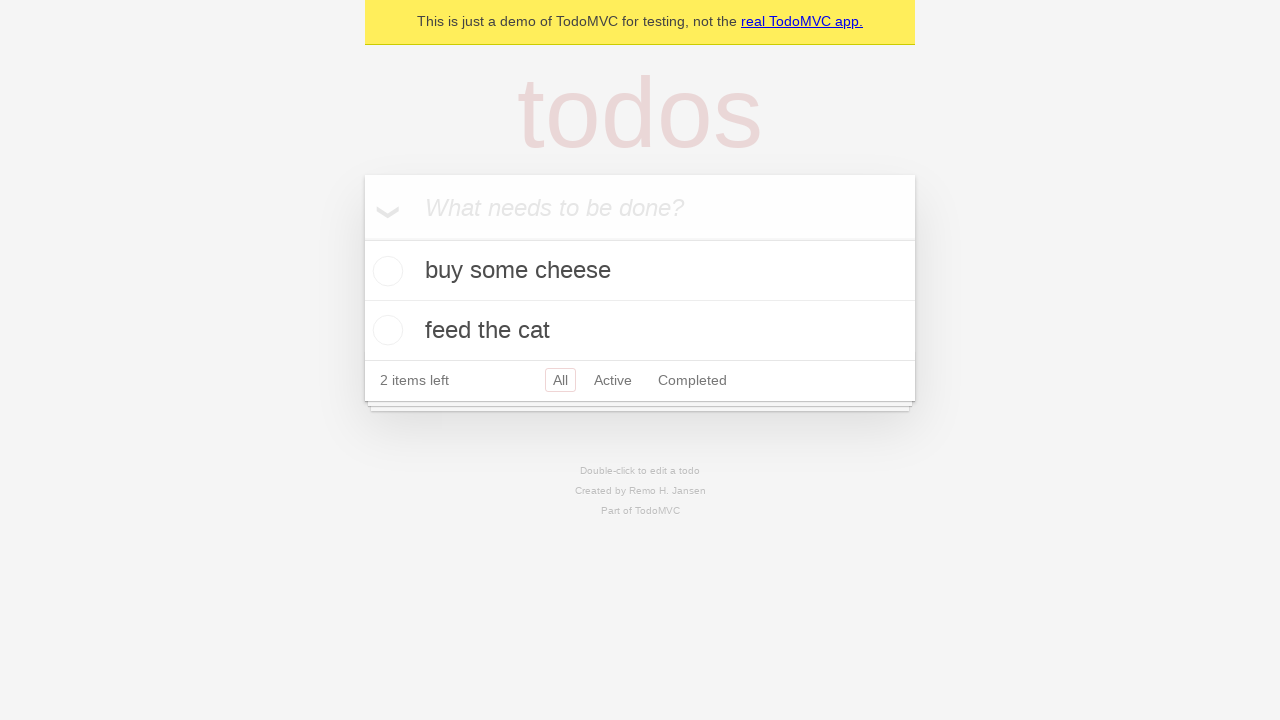